Tests static dropdown selection using different selection methods - by visible text, index, and value

Starting URL: https://codenboxautomationlab.com/practice/

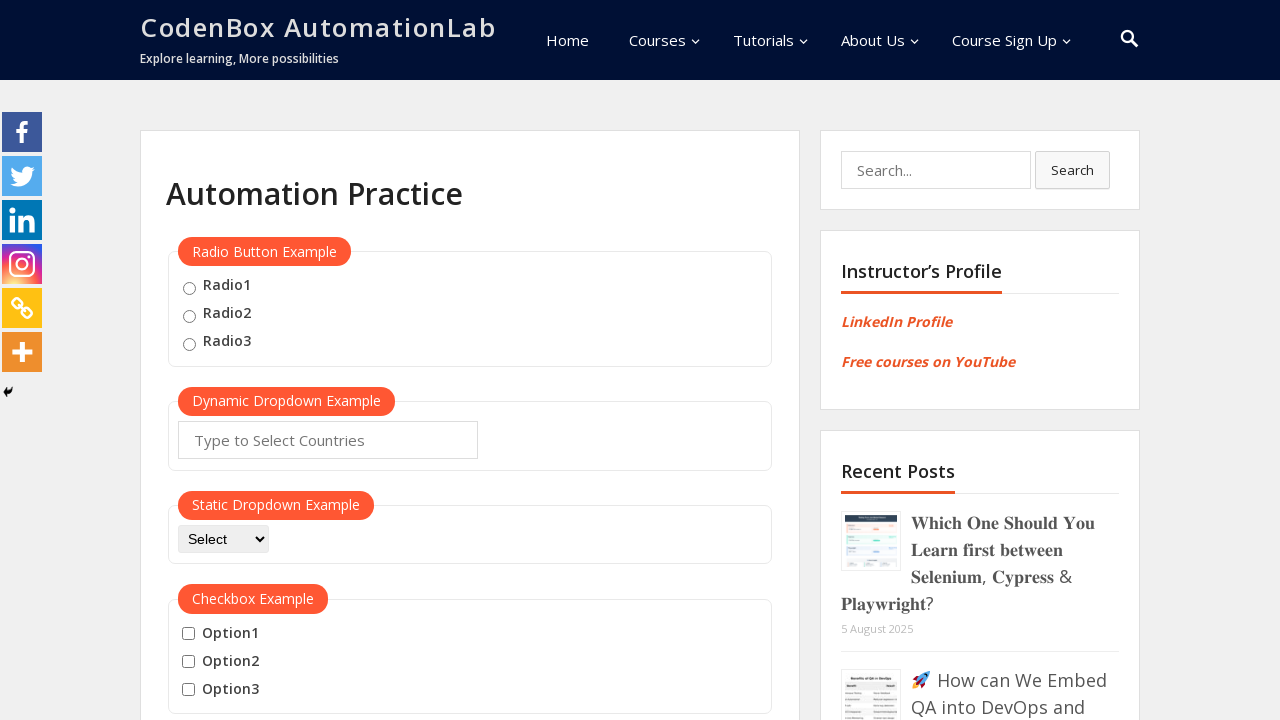

Clicked on the static dropdown element at (223, 539) on #dropdown-class-example
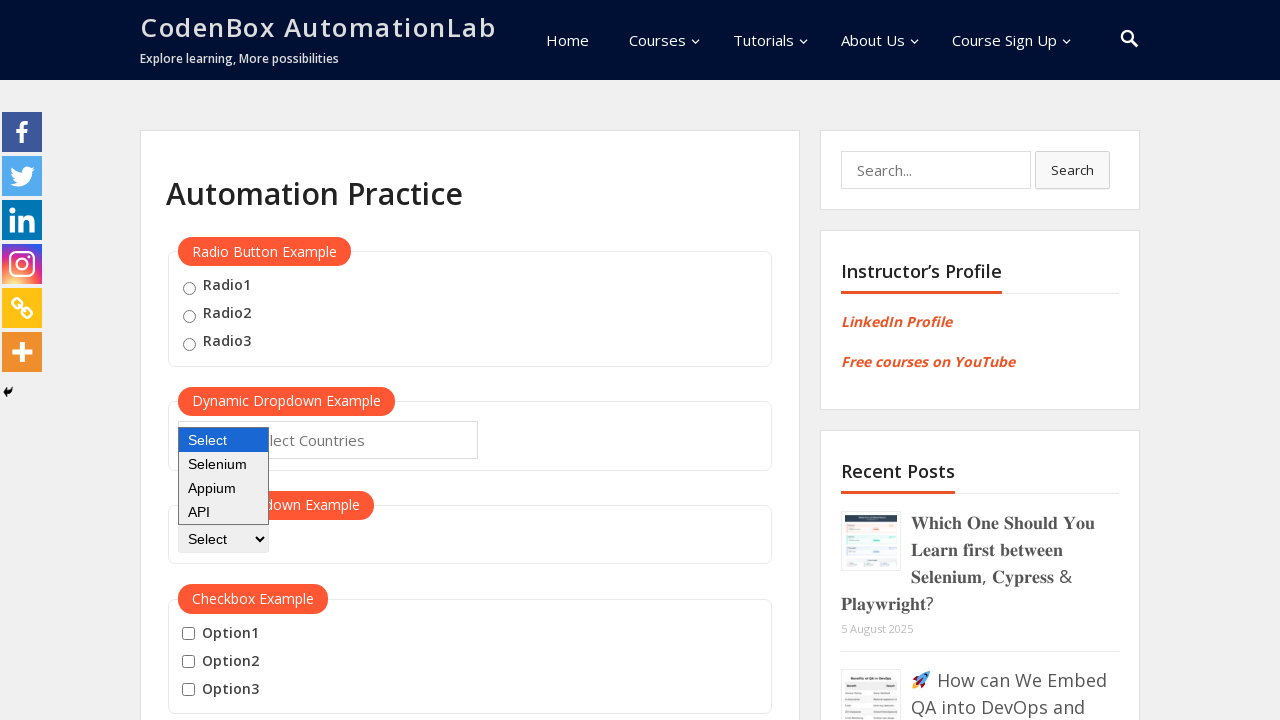

Selected 'Selenium' from dropdown by visible text on #dropdown-class-example
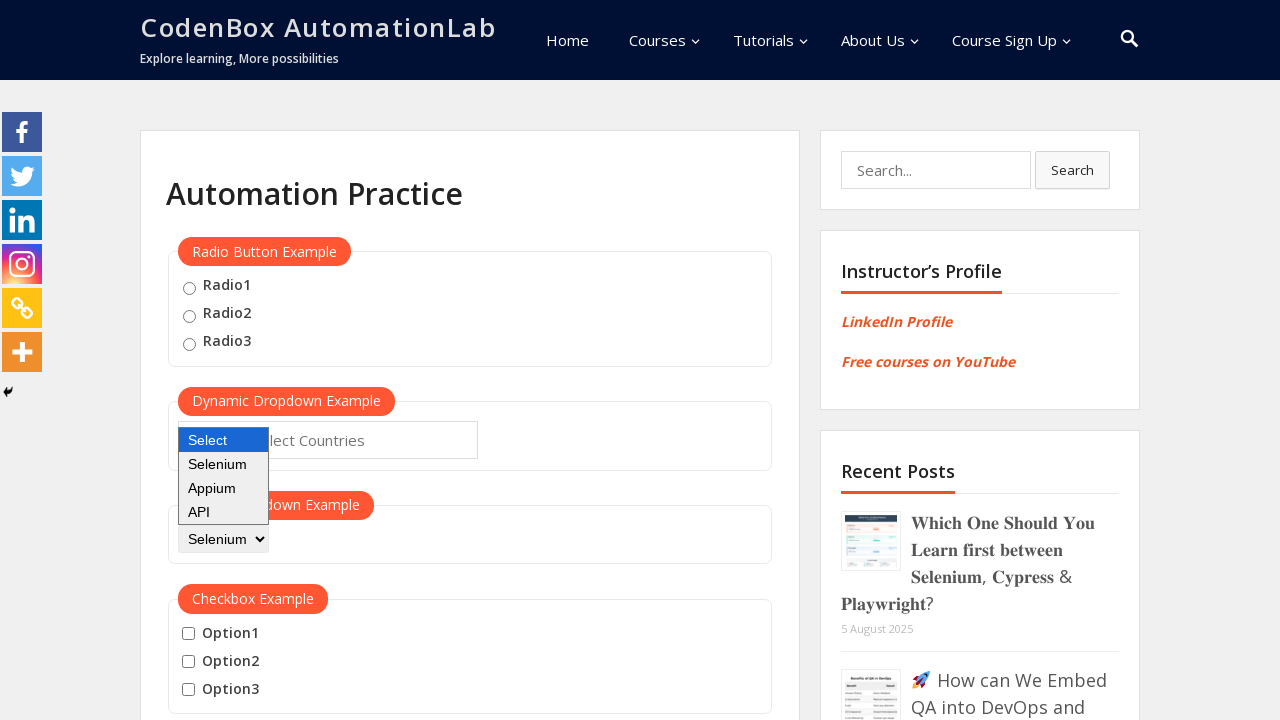

Selected option at index 2 from dropdown on #dropdown-class-example
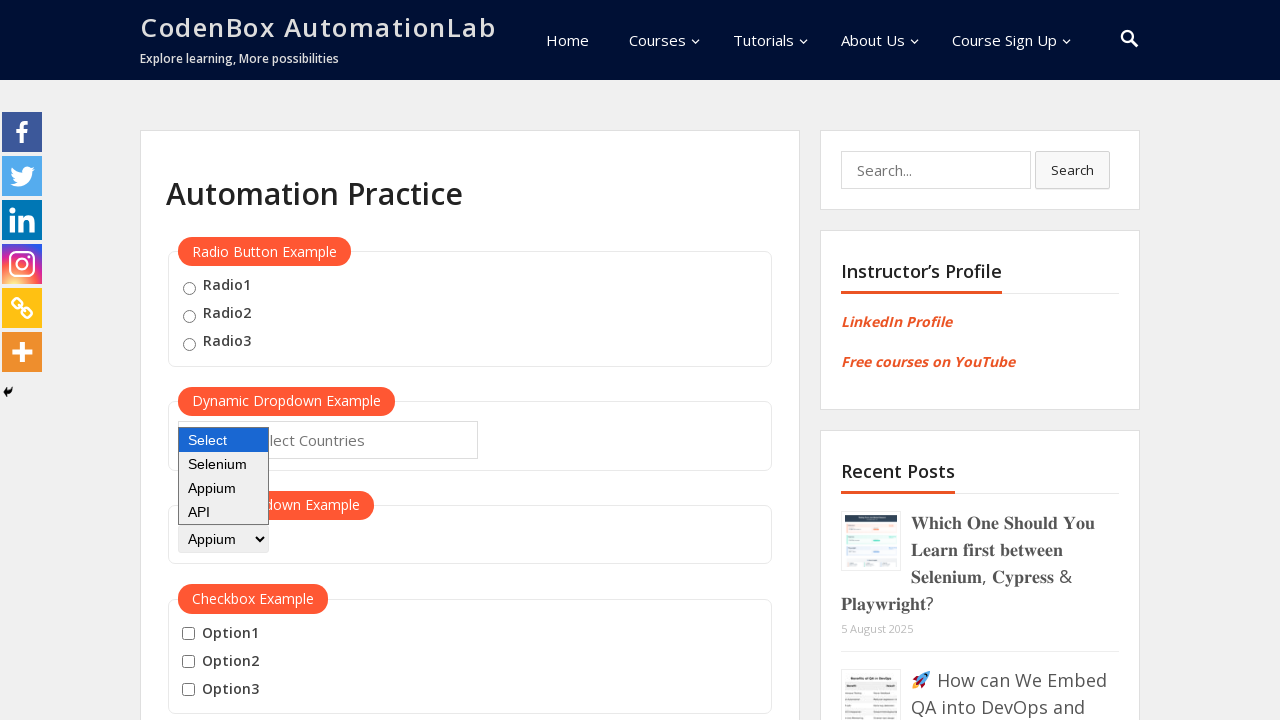

Selected option with value 'option3' from dropdown on #dropdown-class-example
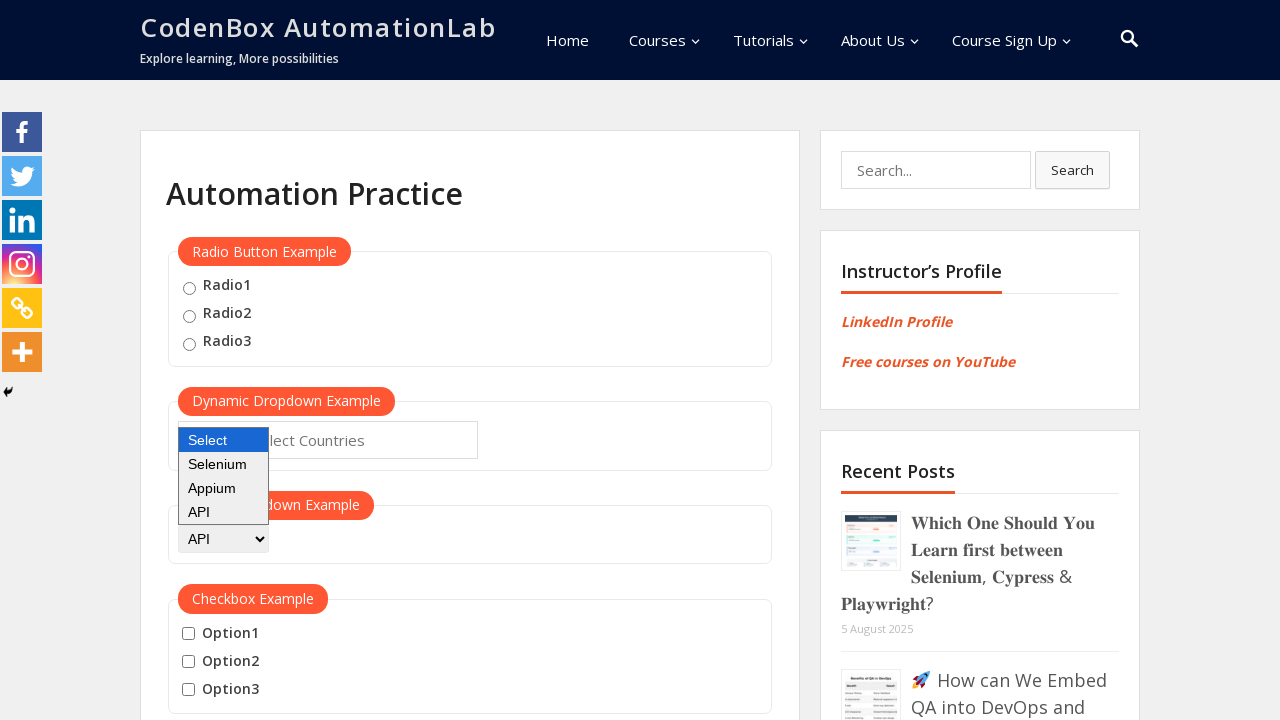

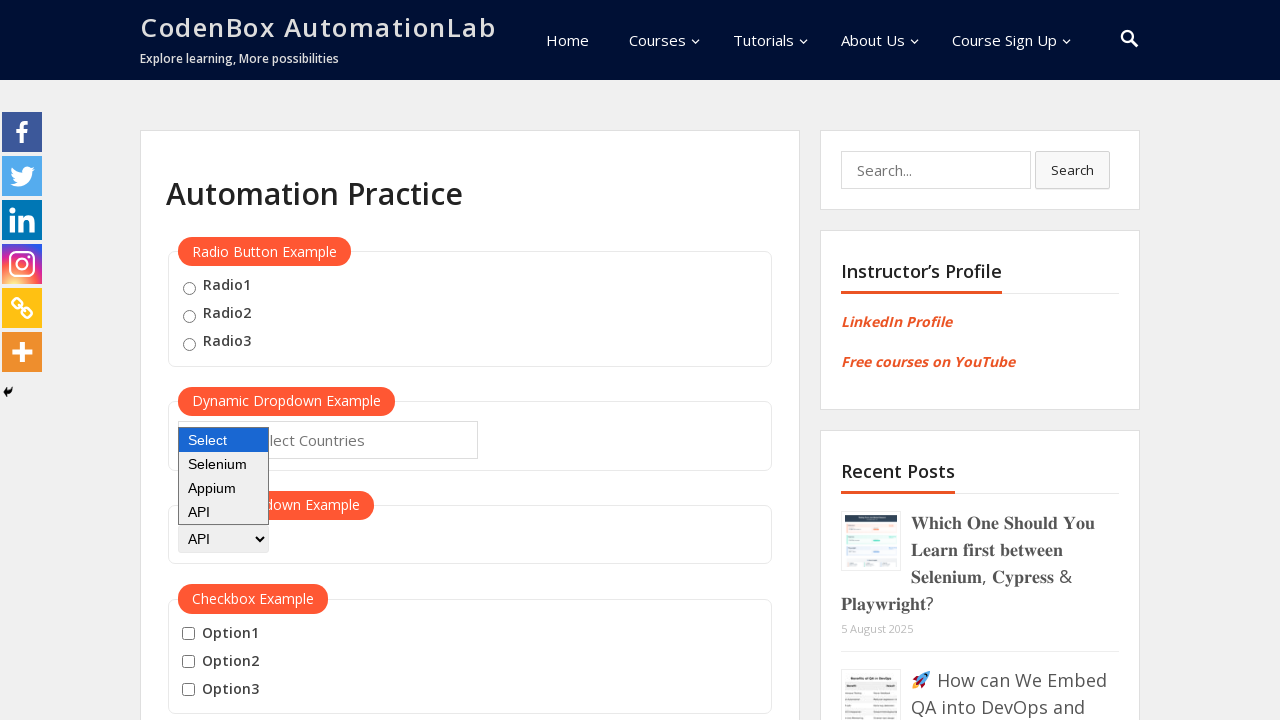